Verifies that none of the elements with class "test" contain the number 190 in their text content.

Starting URL: https://acctabootcamp.github.io/site/examples/locators

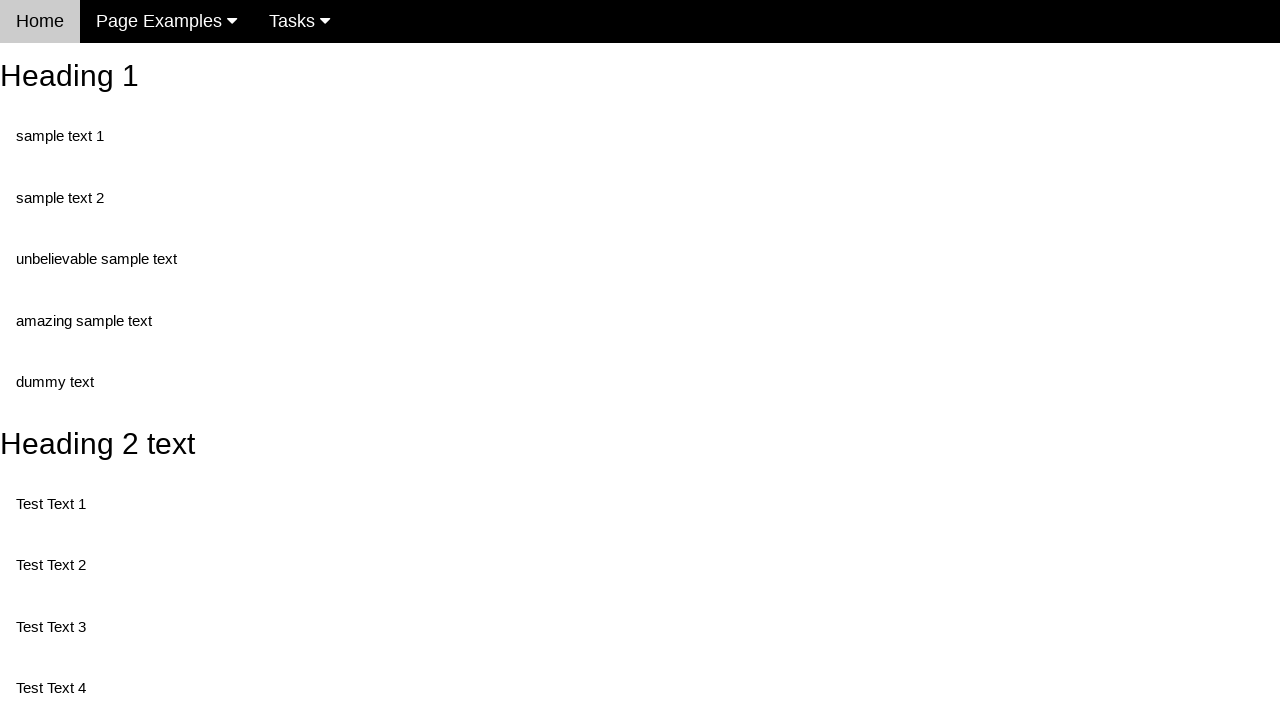

Navigated to locators example page
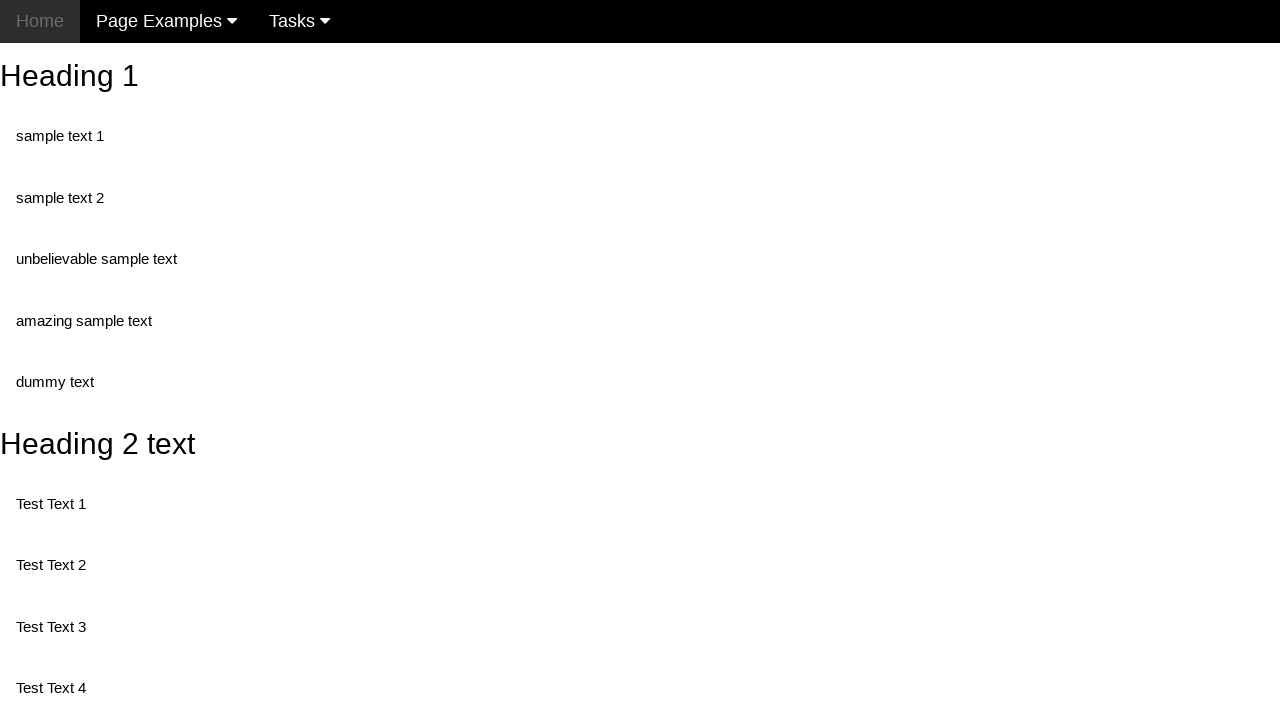

Located all elements with class 'test'
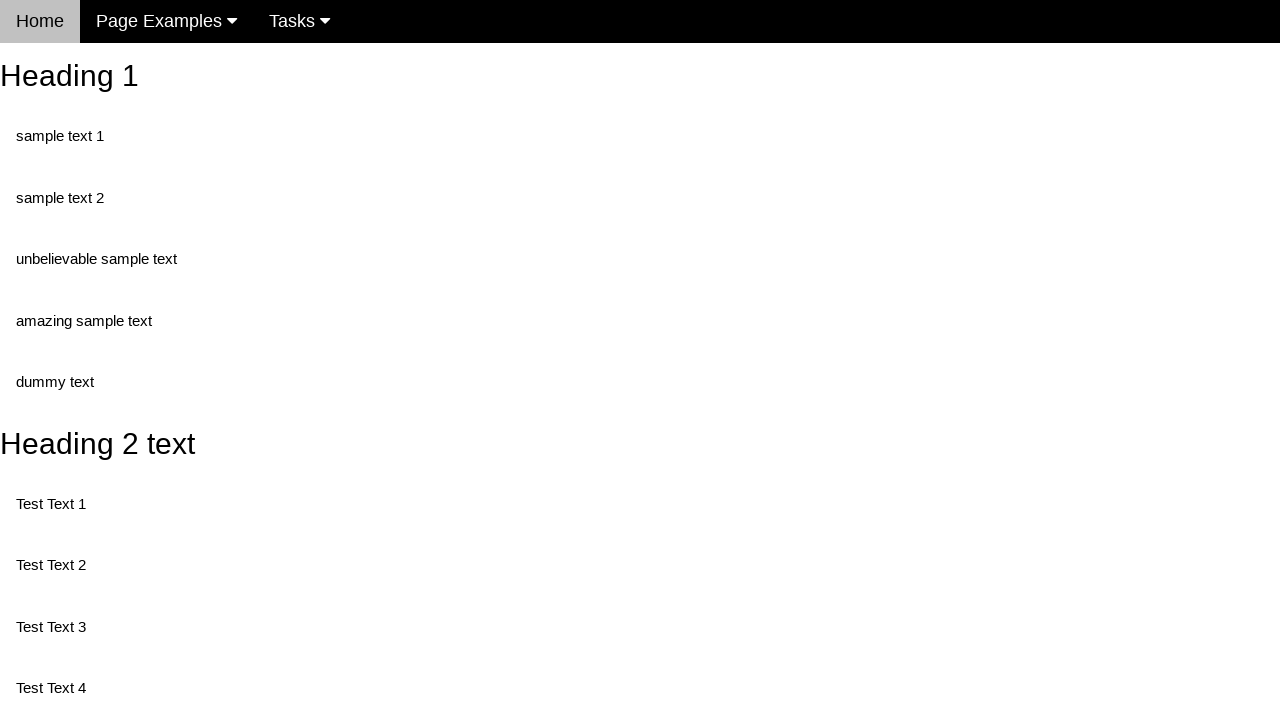

Retrieved text content from element: 'Test Text 1'
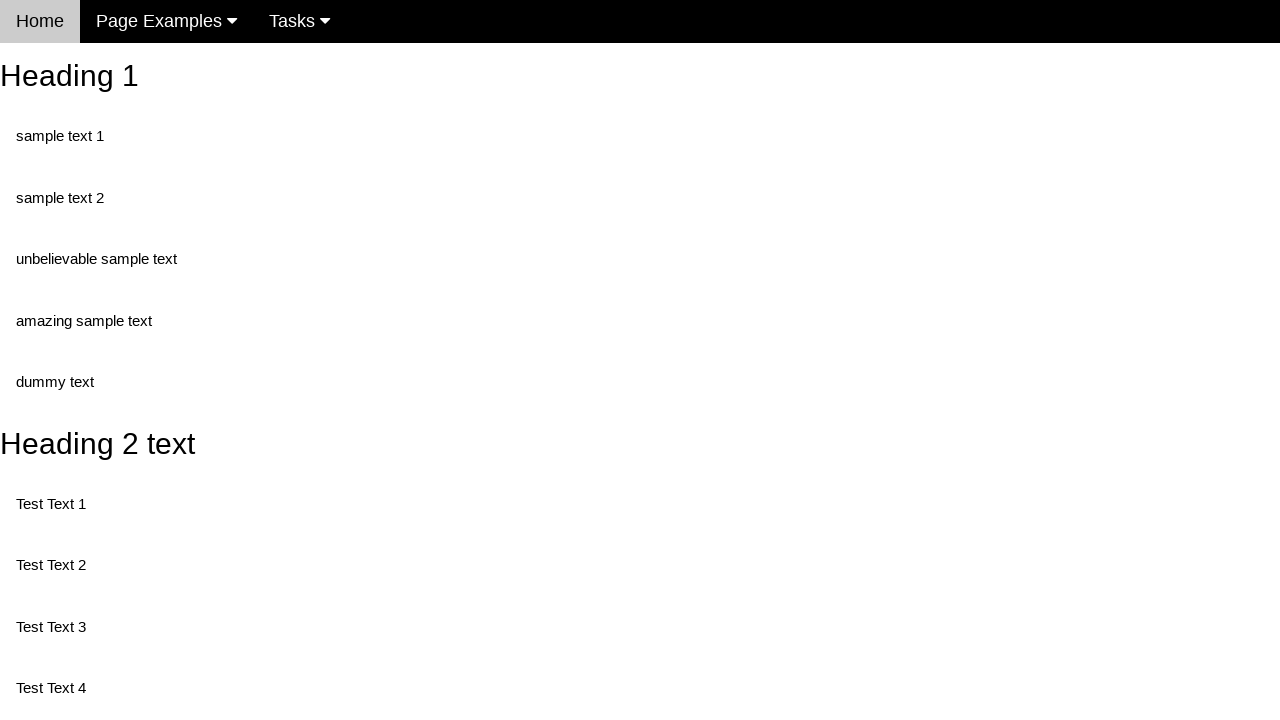

Verified element does not contain '190'
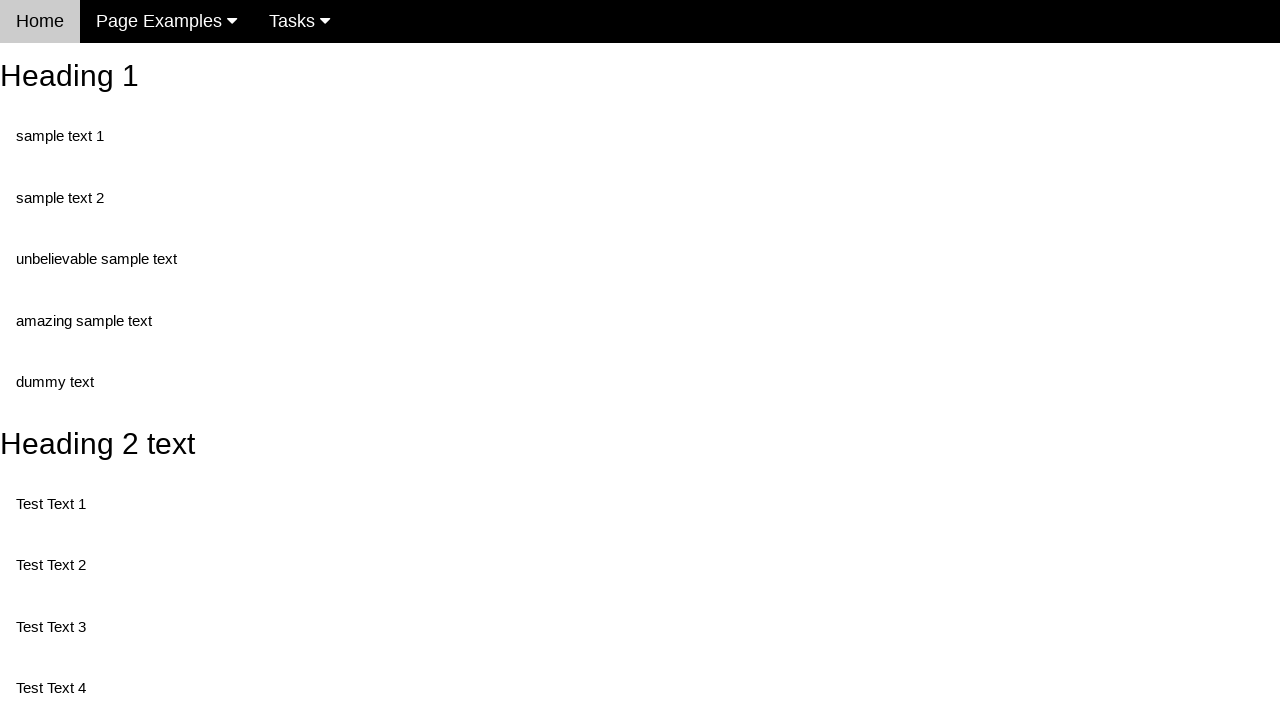

Retrieved text content from element: 'Test Text 3'
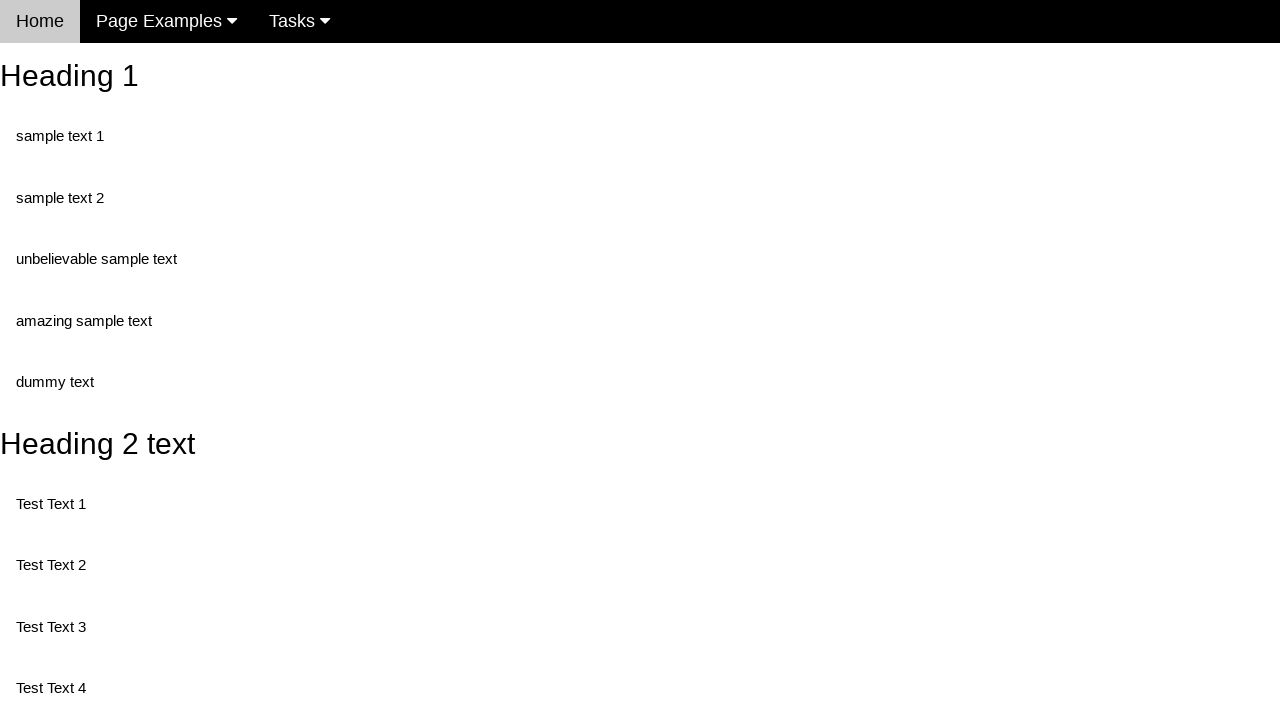

Verified element does not contain '190'
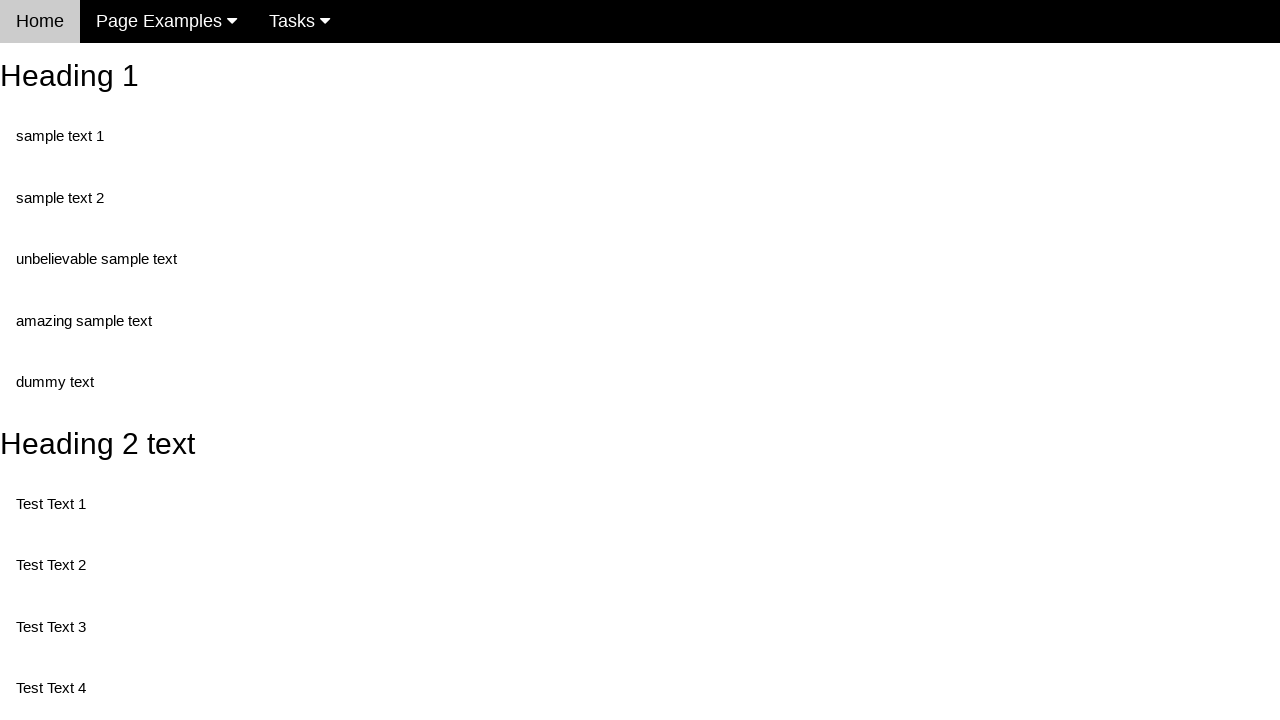

Retrieved text content from element: 'Test Text 4'
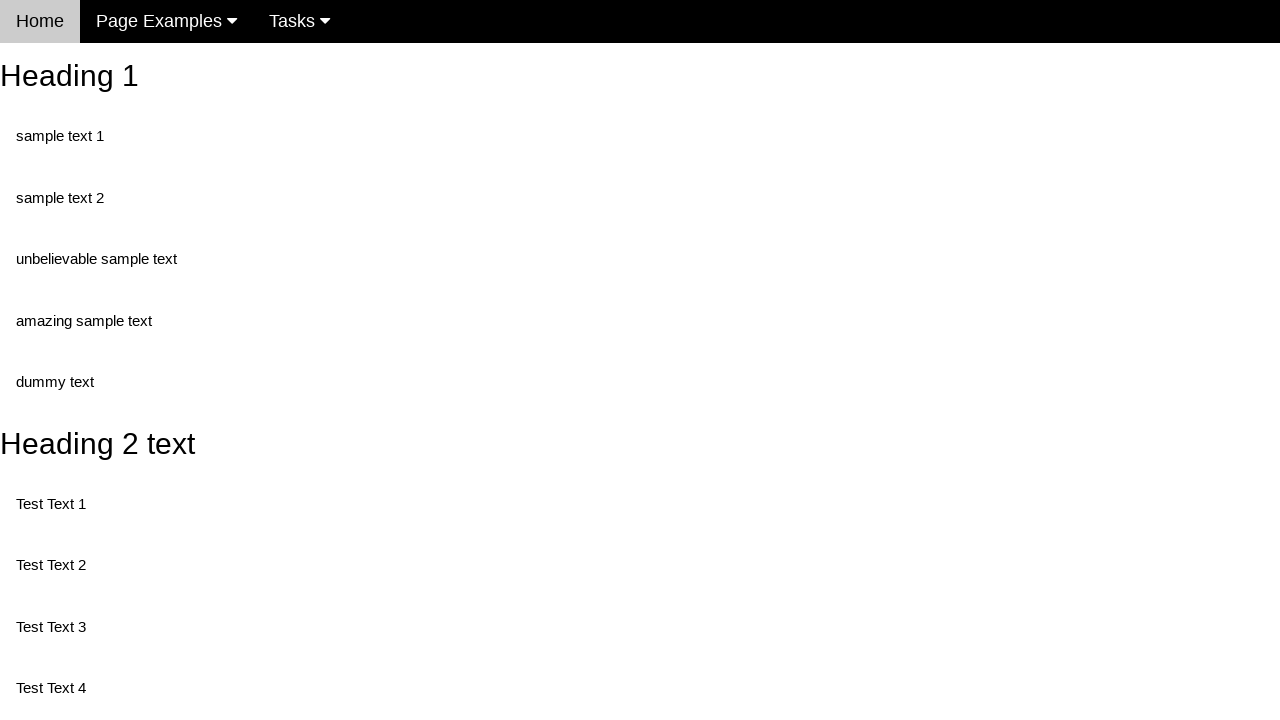

Verified element does not contain '190'
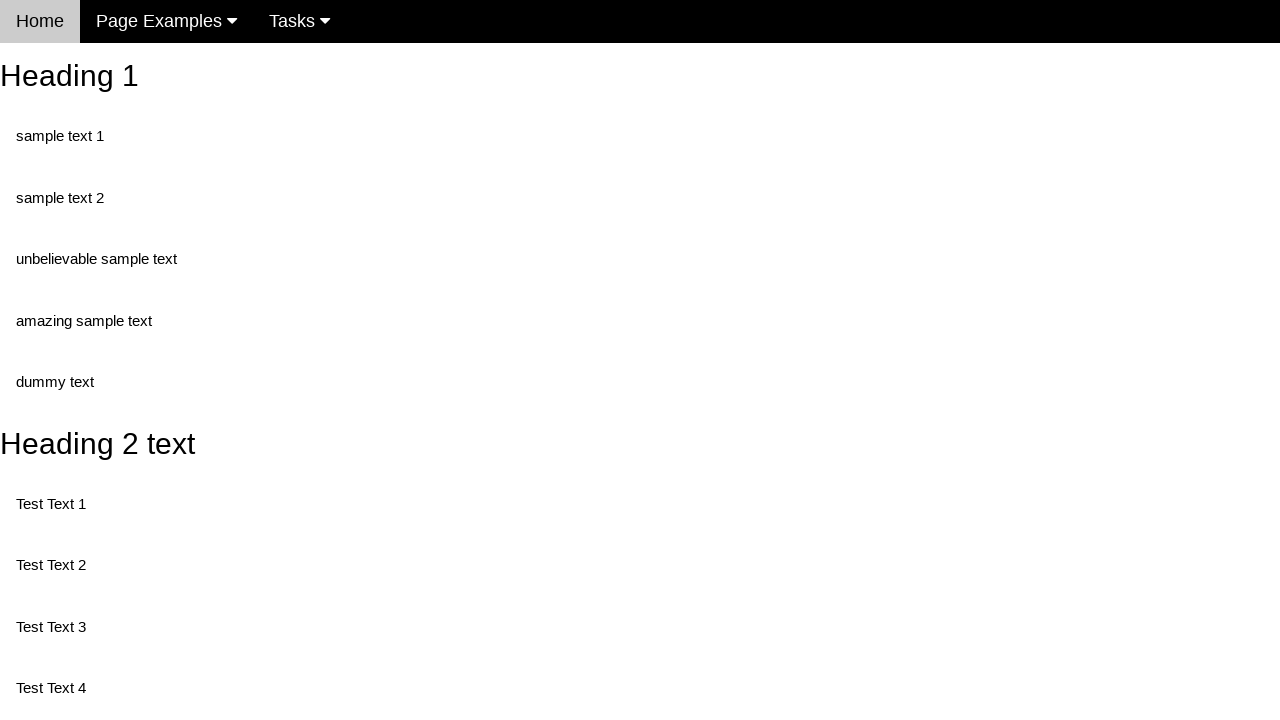

Retrieved text content from element: 'Test Text 5'
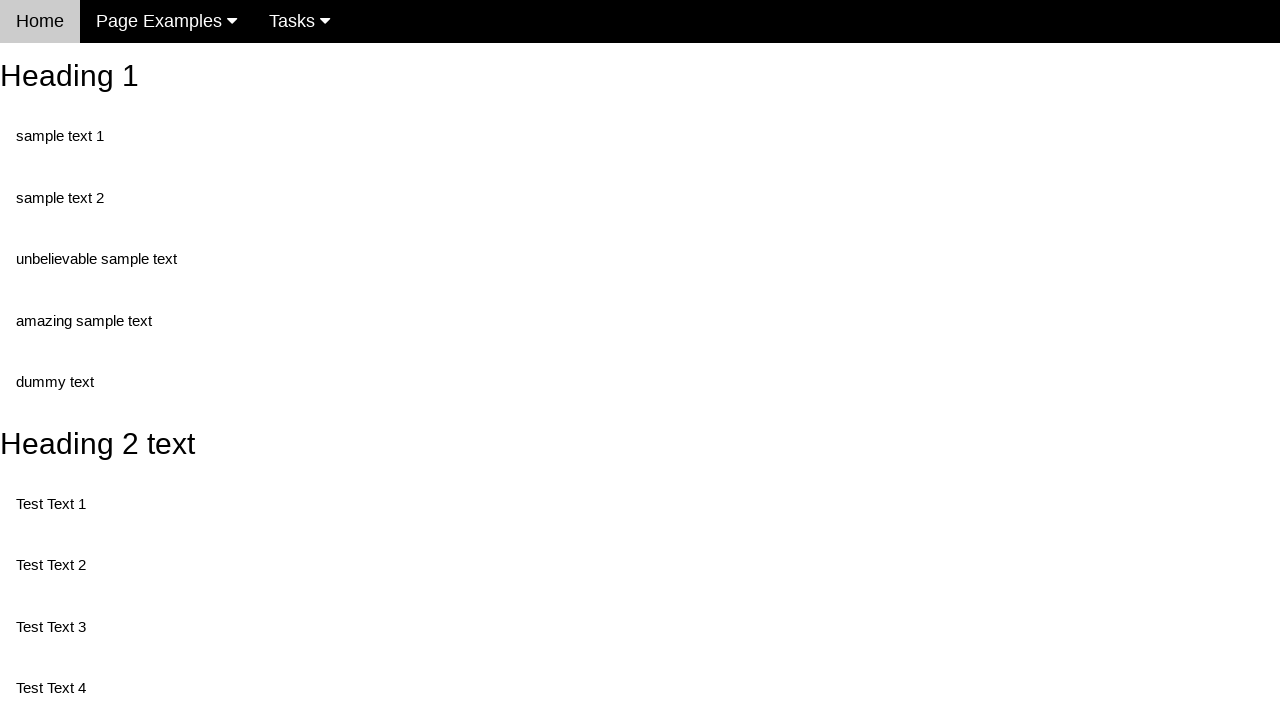

Verified element does not contain '190'
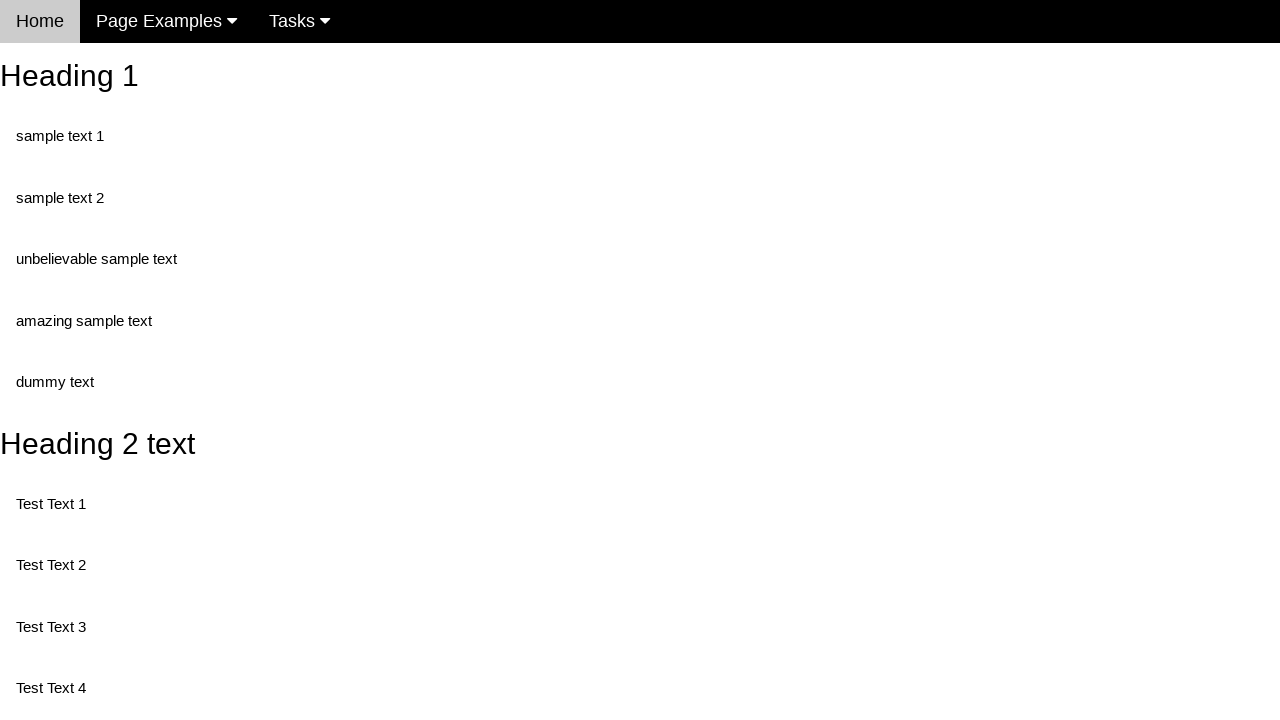

Retrieved text content from element: 'Test Text 6'
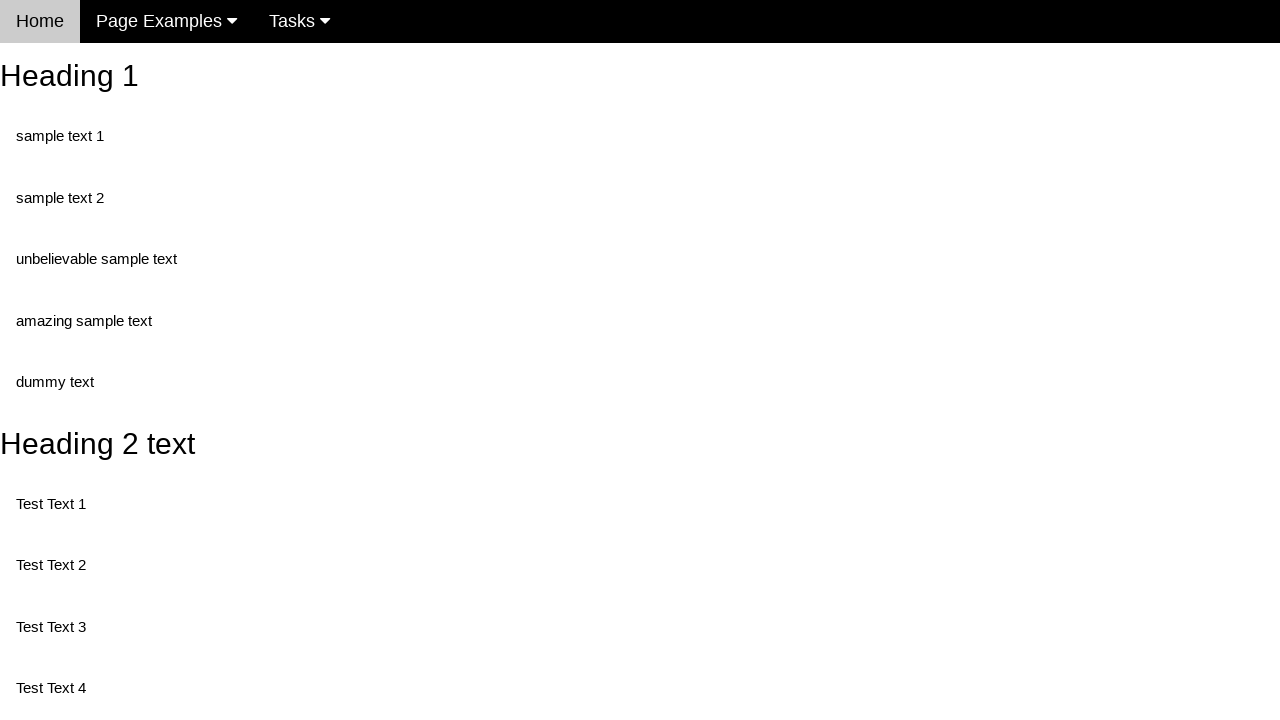

Verified element does not contain '190'
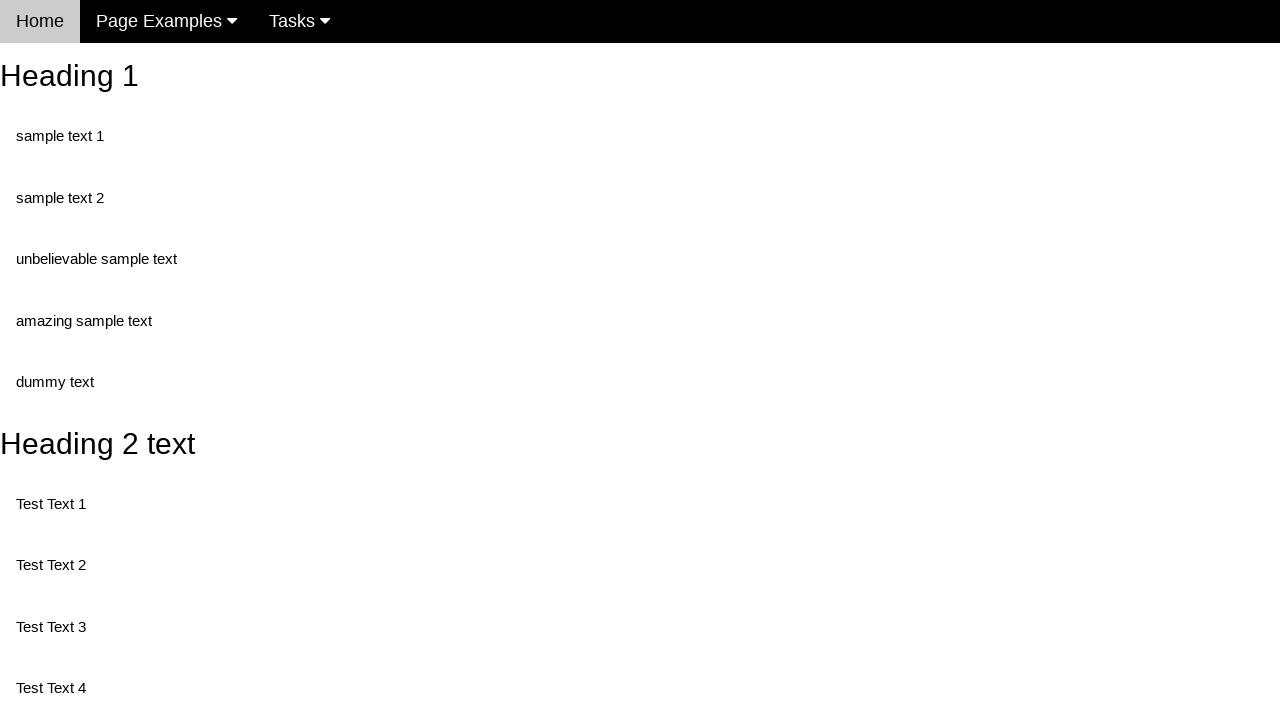

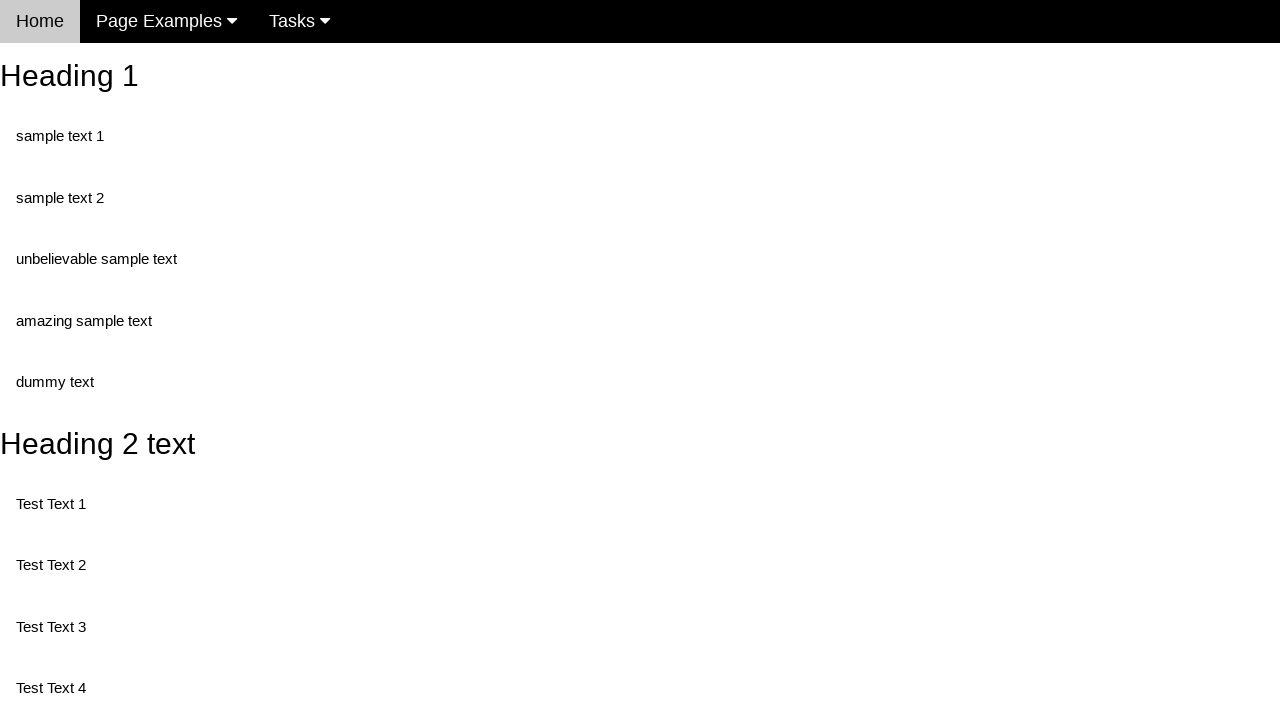